Navigates to Mercury Travels website and verifies that the page loads with navigation links present

Starting URL: http://www.mercurytravels.co.in

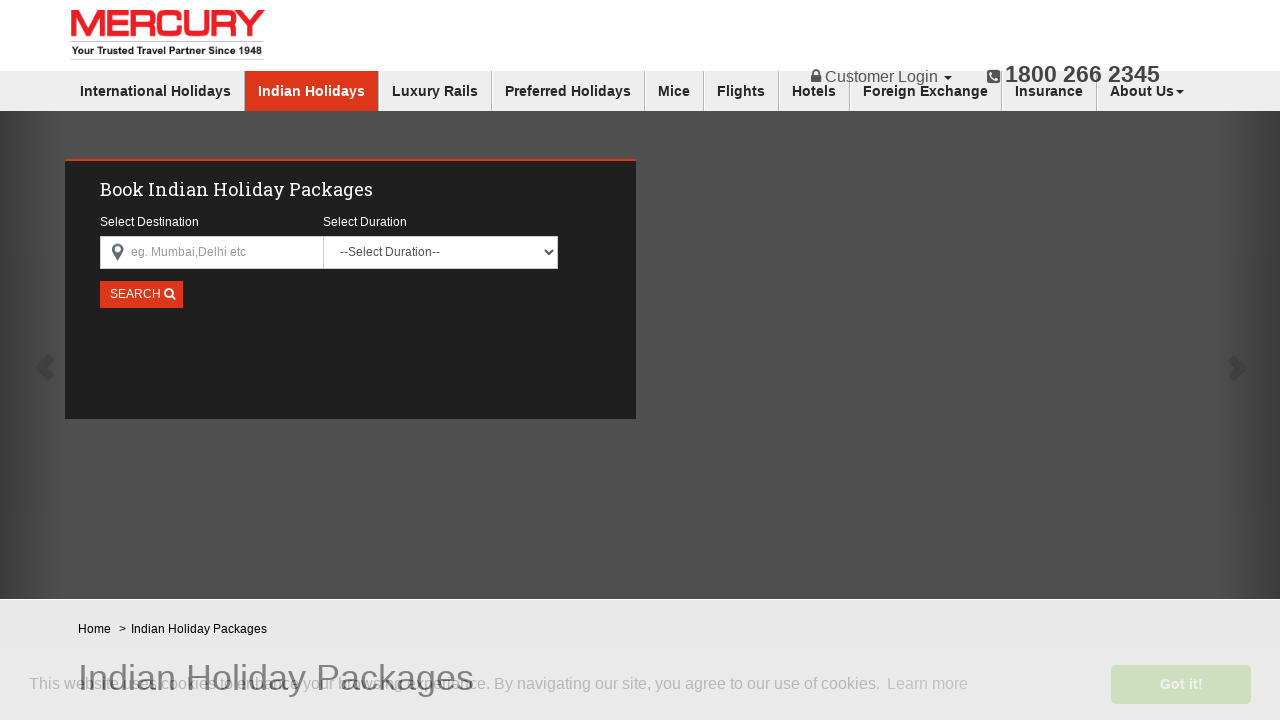

Set viewport size to 1920x1080
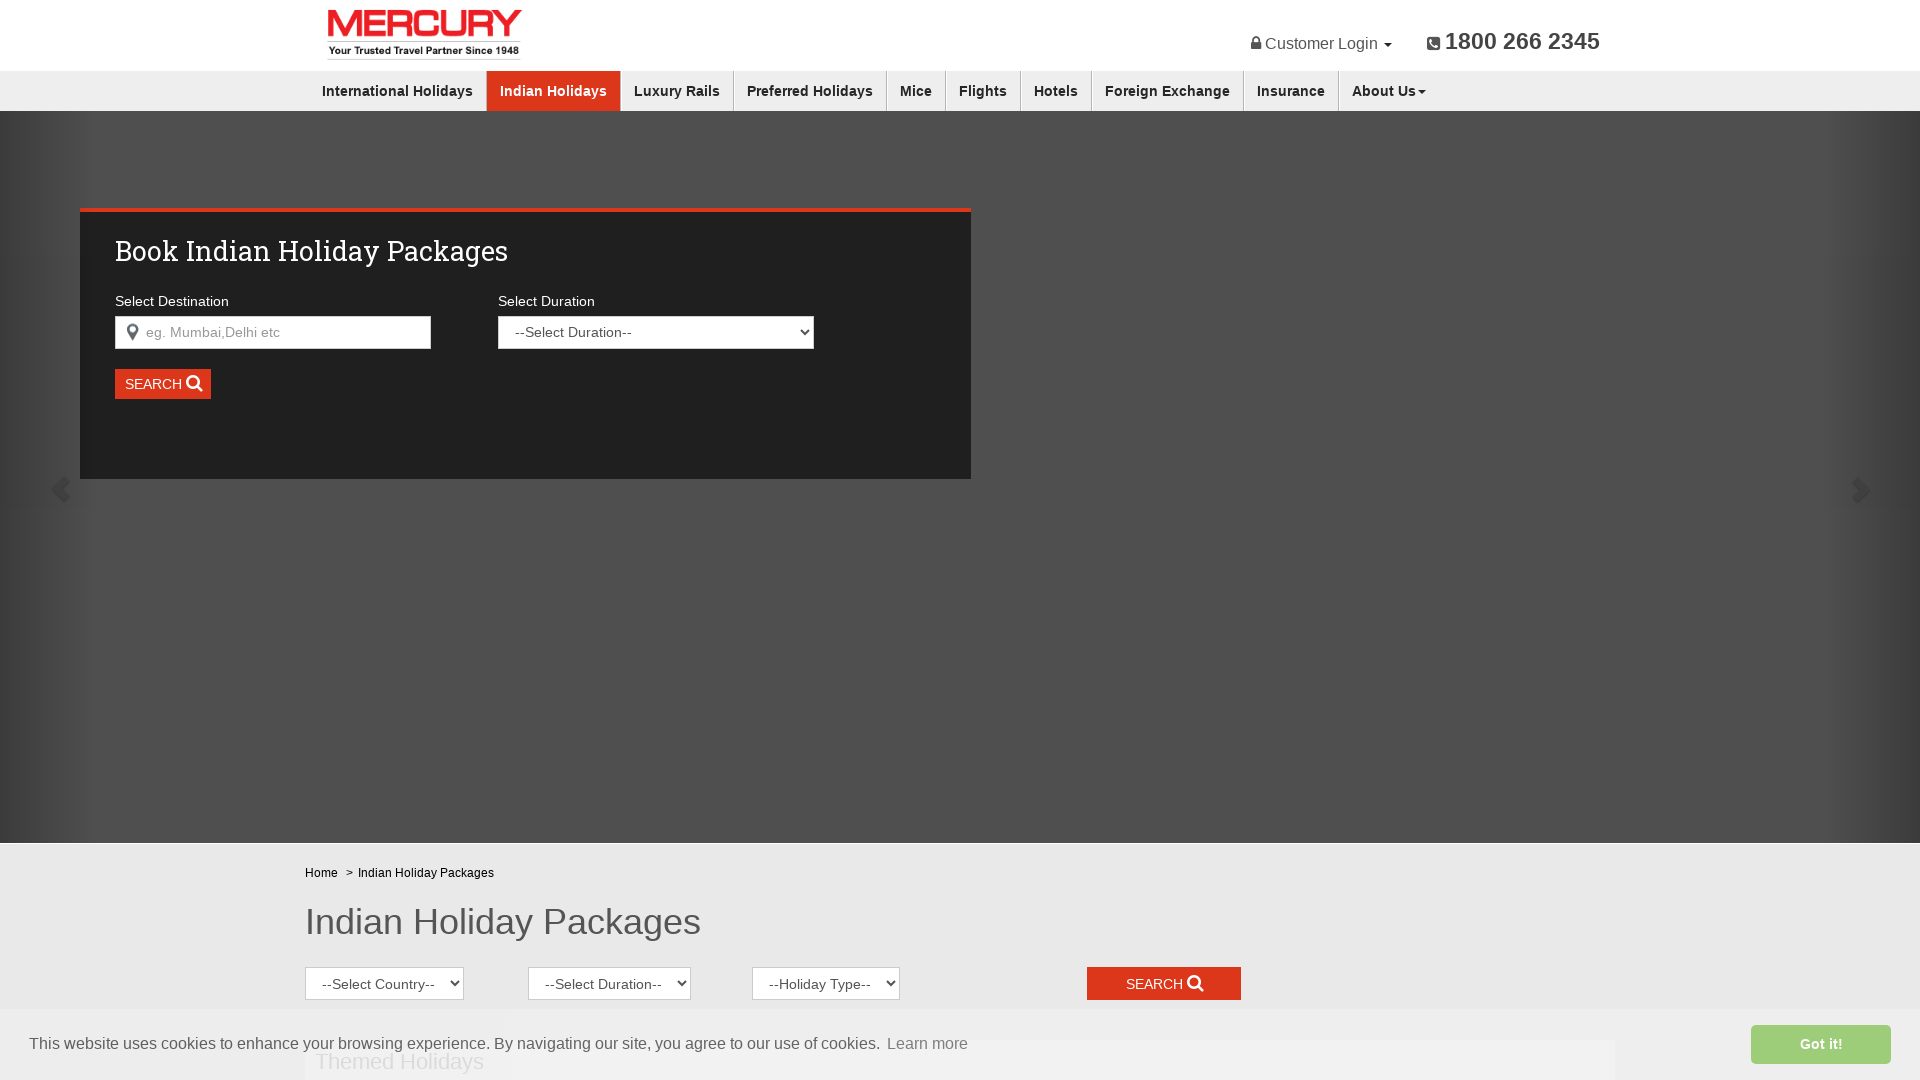

Waited for navigation links to load on Mercury Travels website
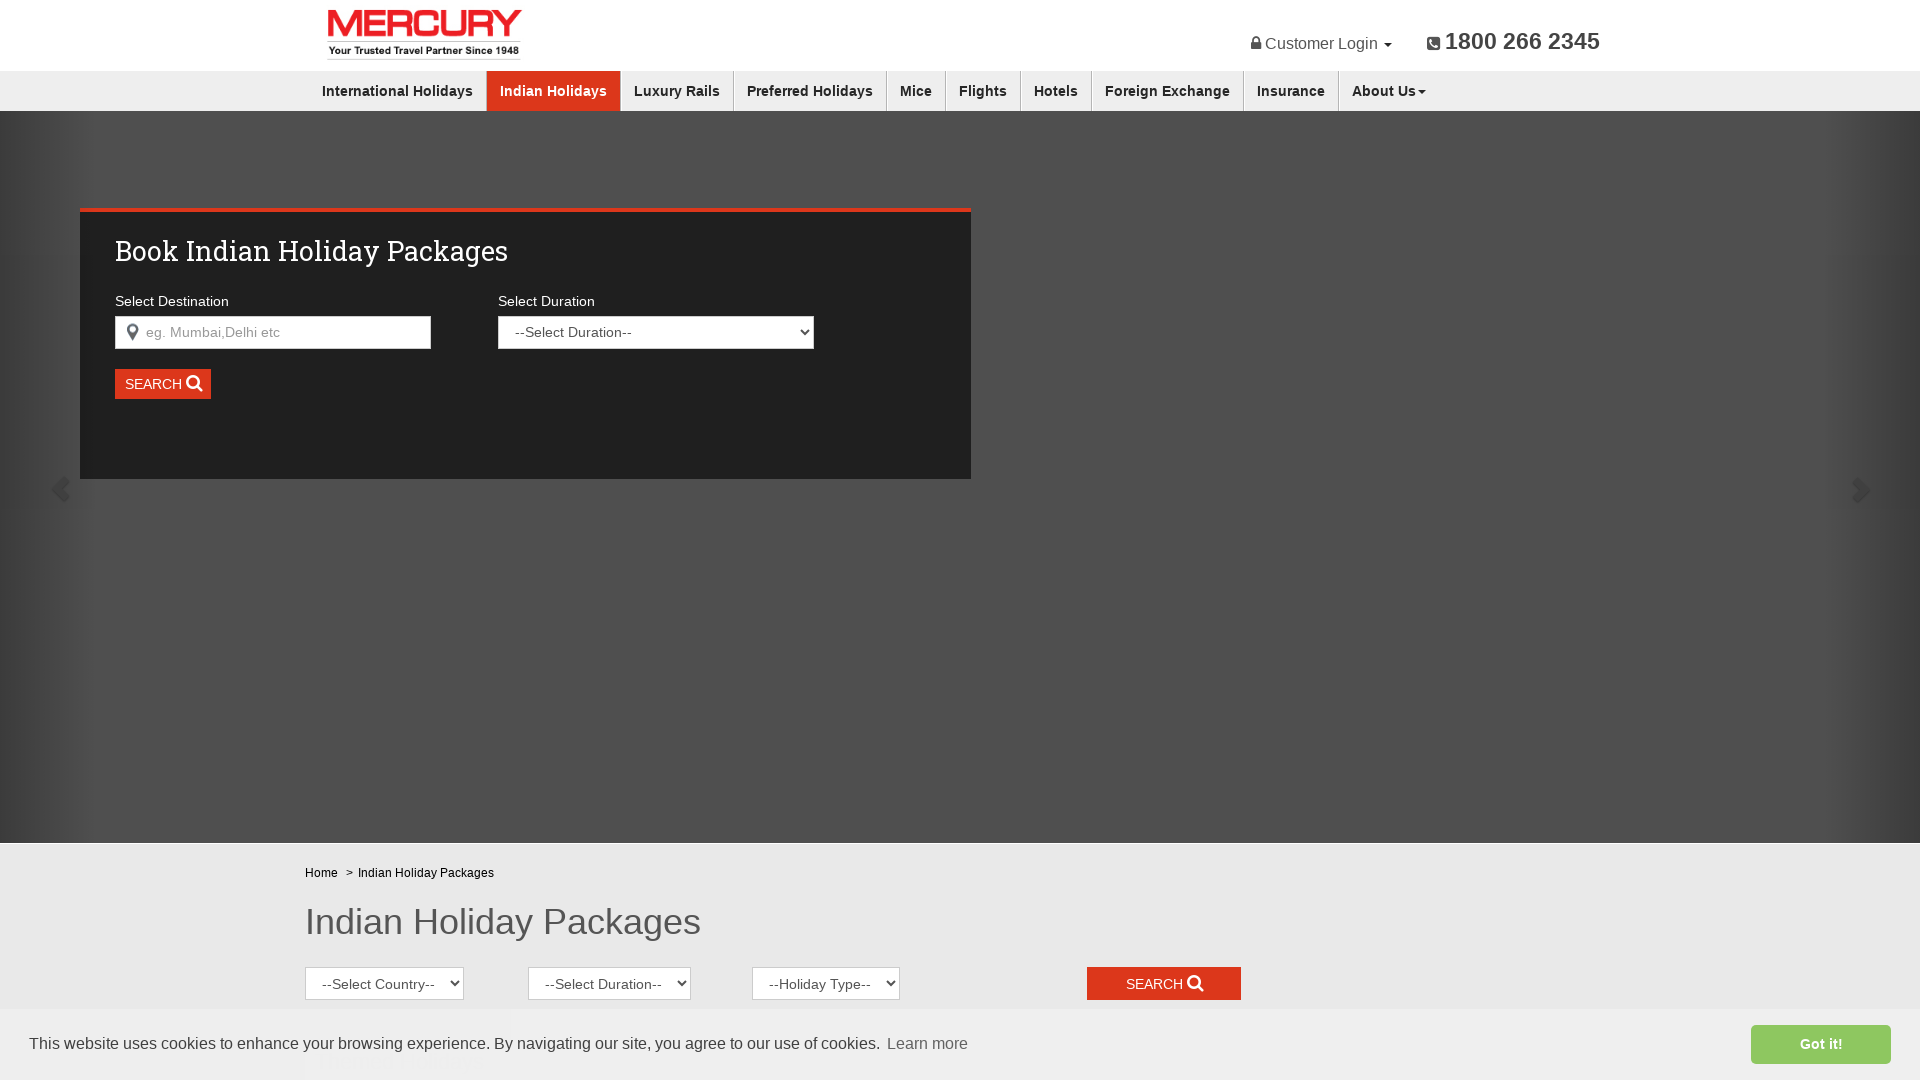

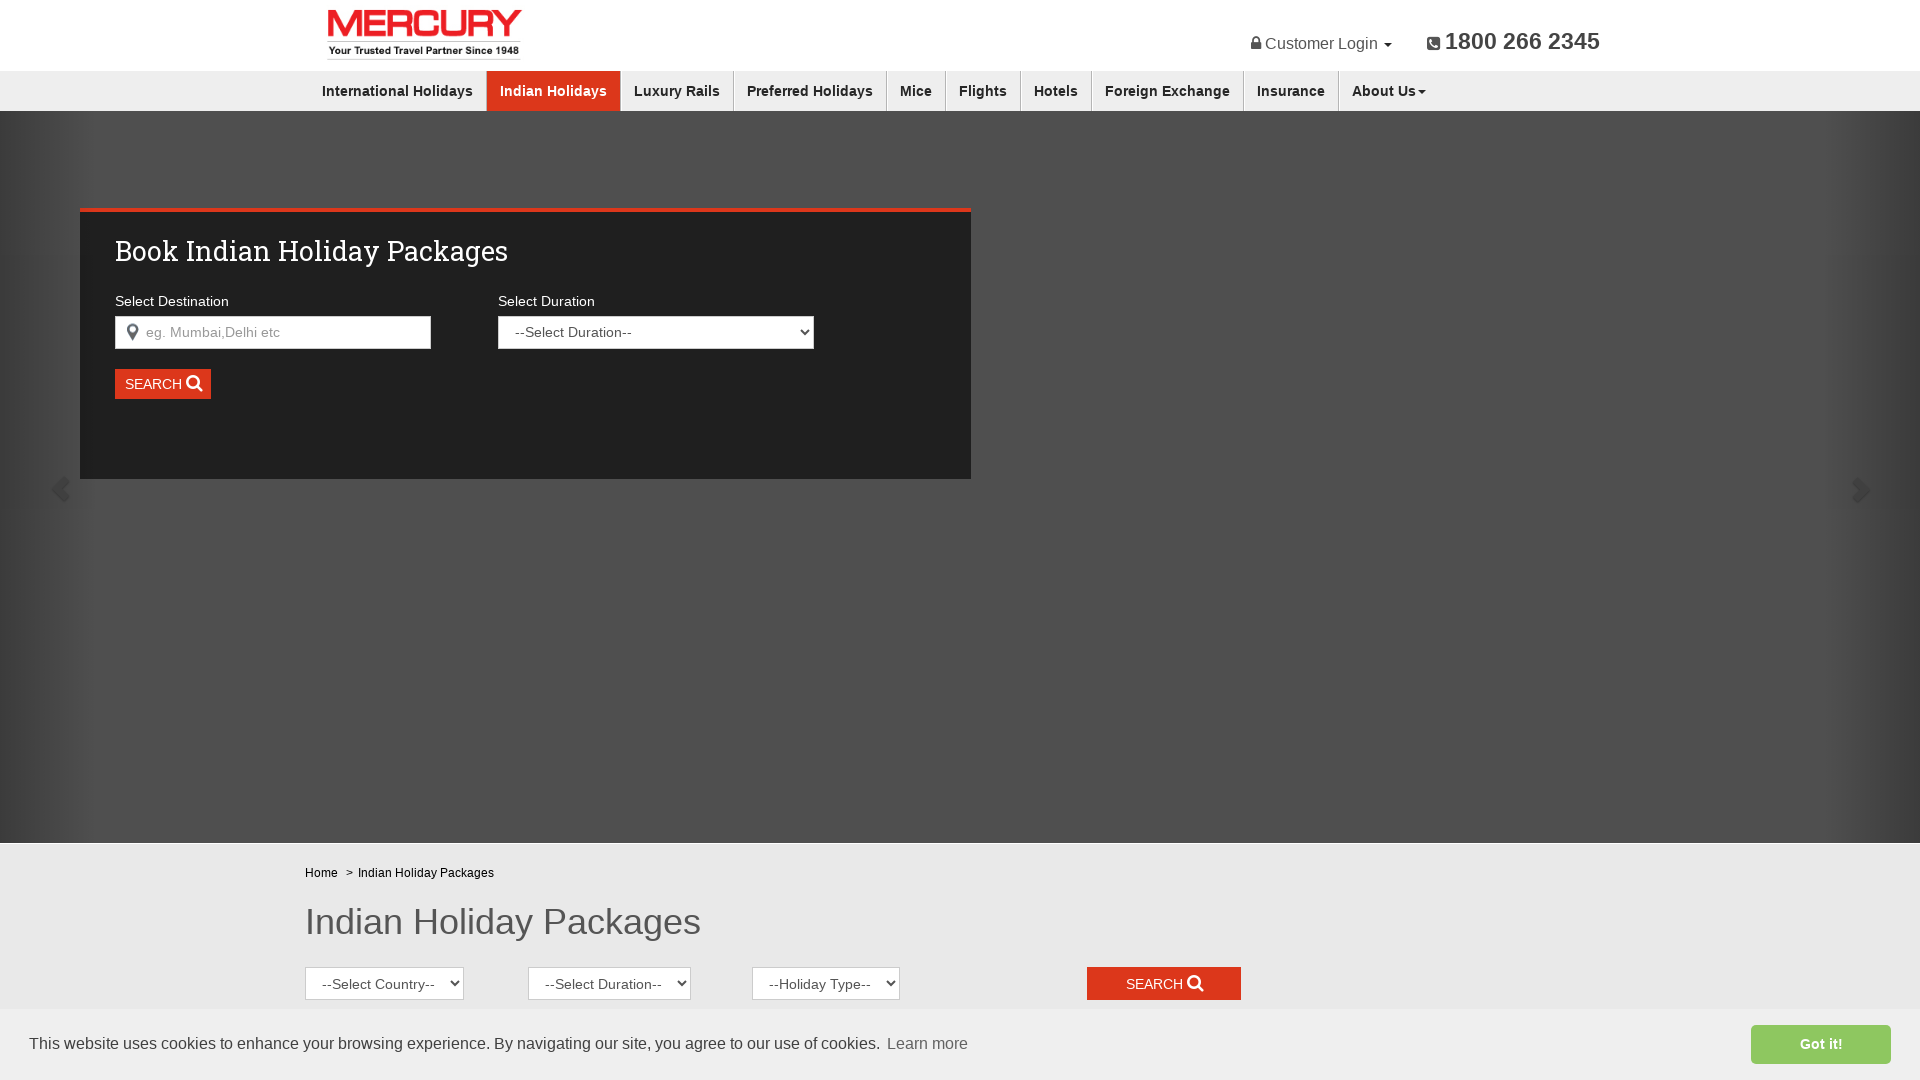